Tests the ACB Calculator website by searching for a medication name, selecting from suggestions, and verifying that an ACB score is displayed.

Starting URL: https://www.acbcalc.com

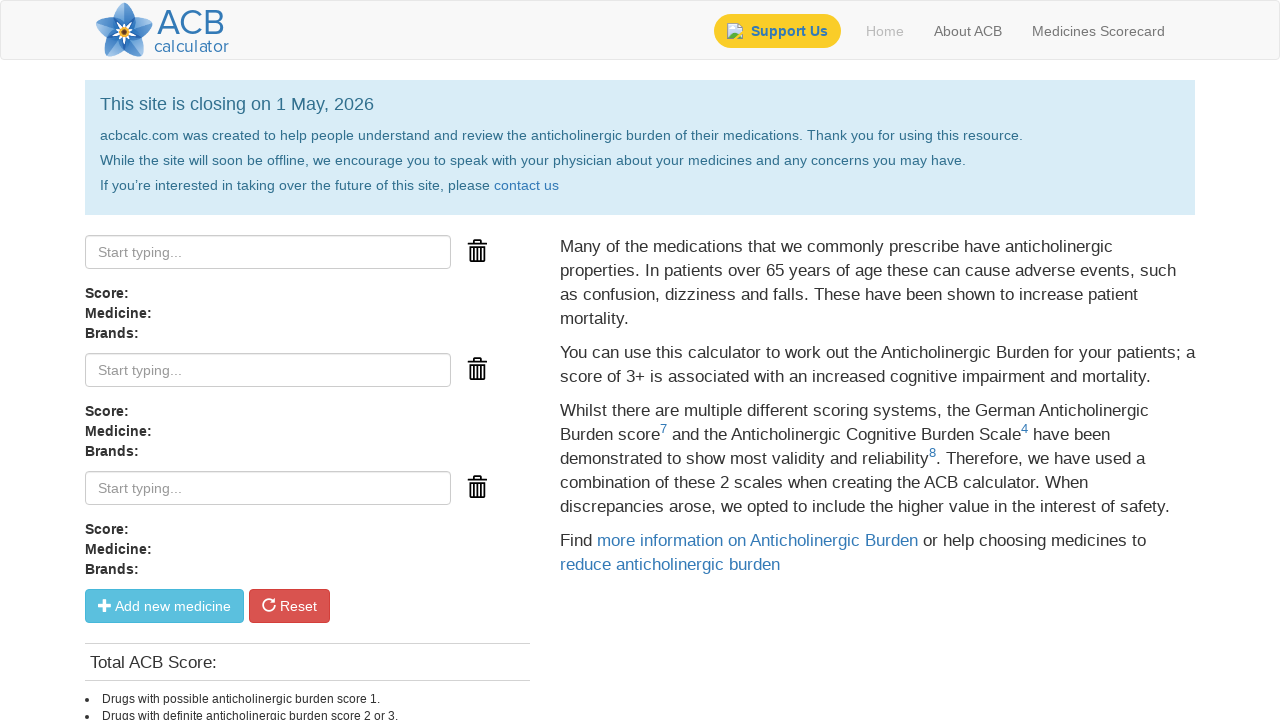

Waited for medication search textbox to load
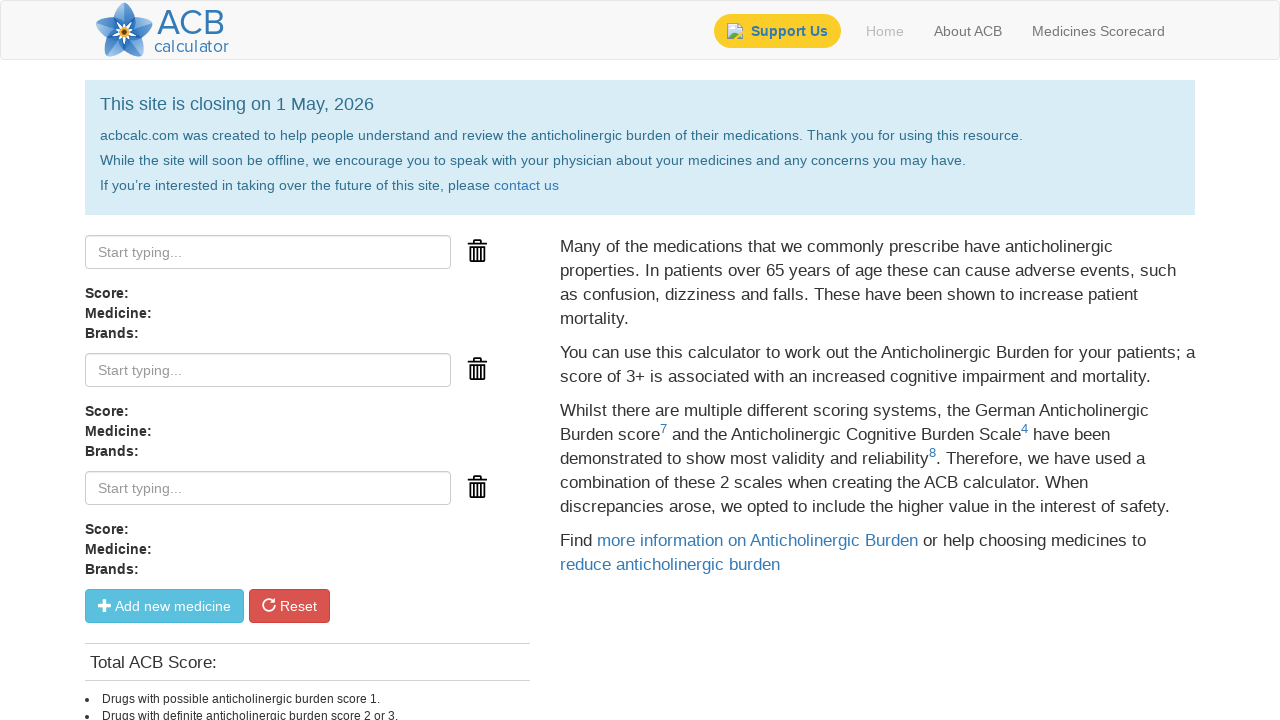

Filled medication search box with 'Amitriptyline' on #med-textbox
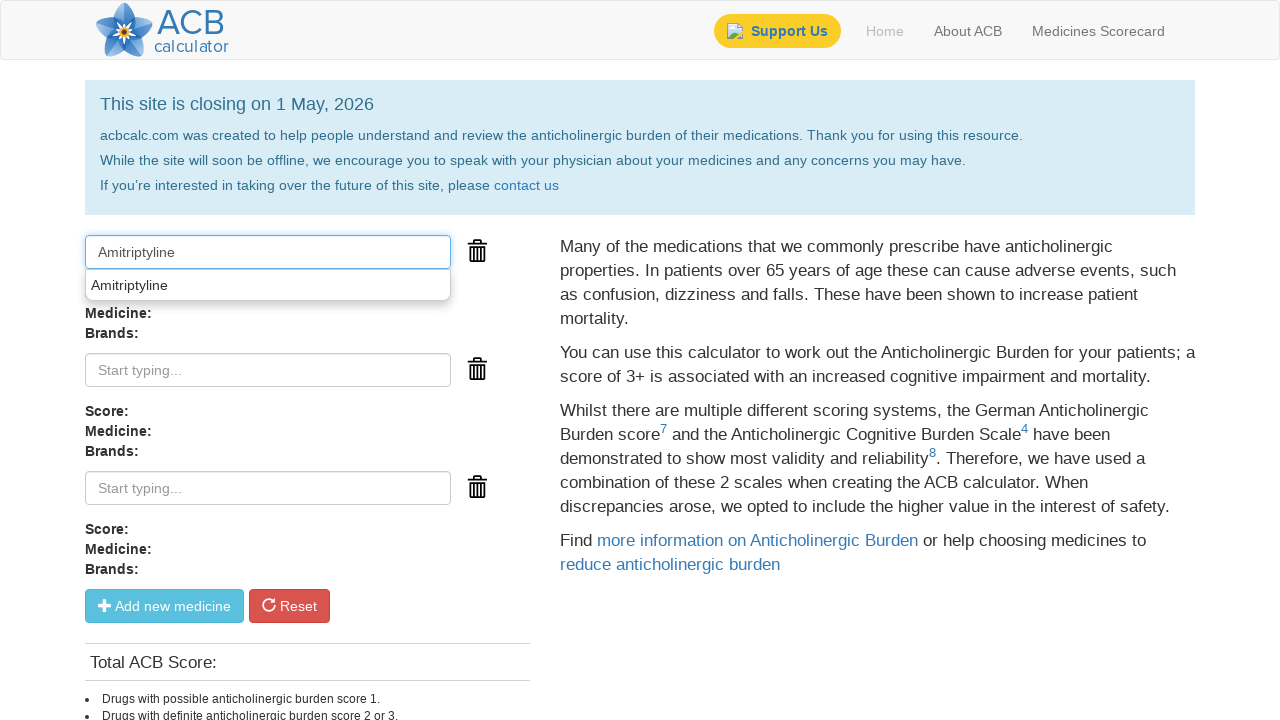

Autocomplete suggestions appeared
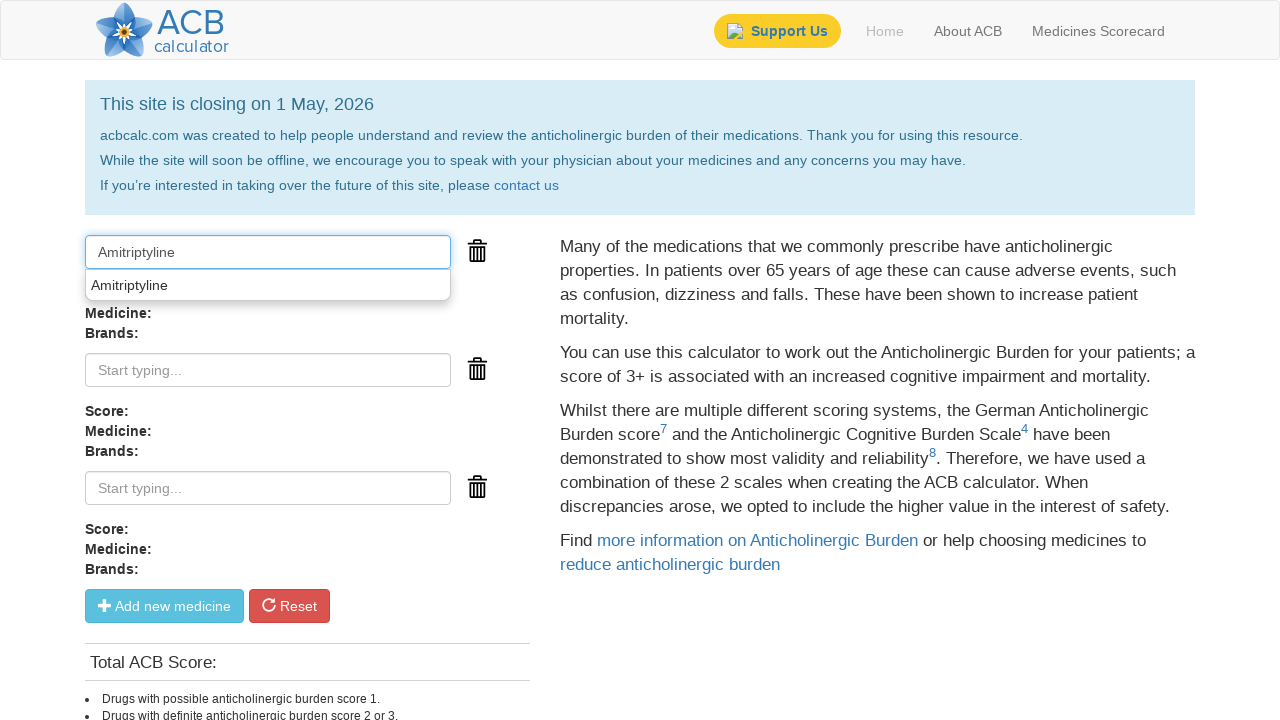

Clicked on the first medication suggestion at (268, 285) on .tt-suggestion
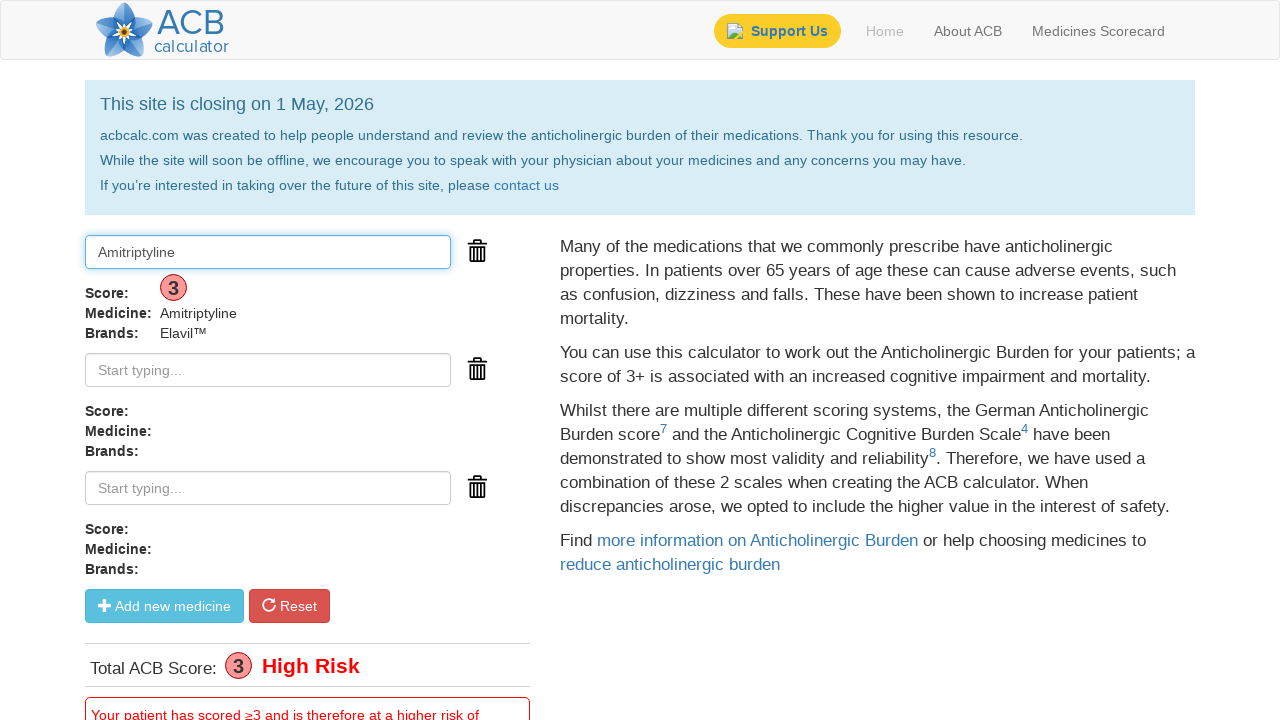

ACB score was displayed
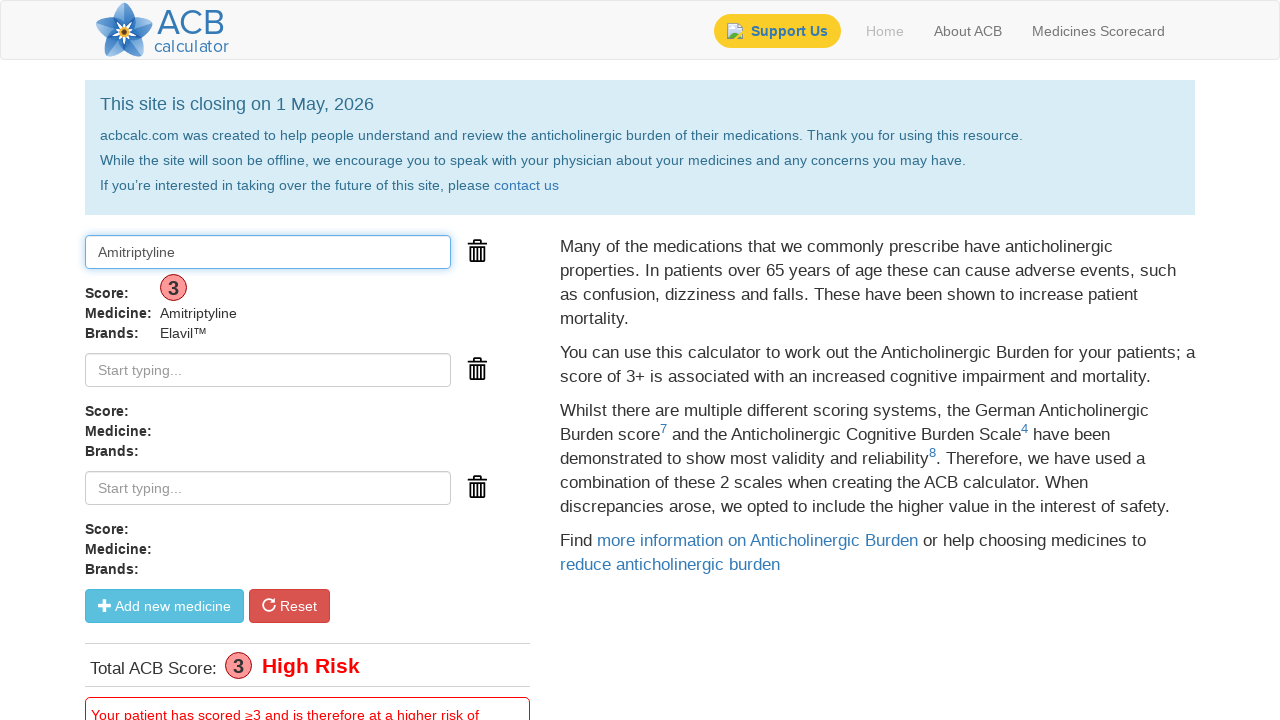

Clicked reset button to clear the form at (290, 606) on #resetMeds
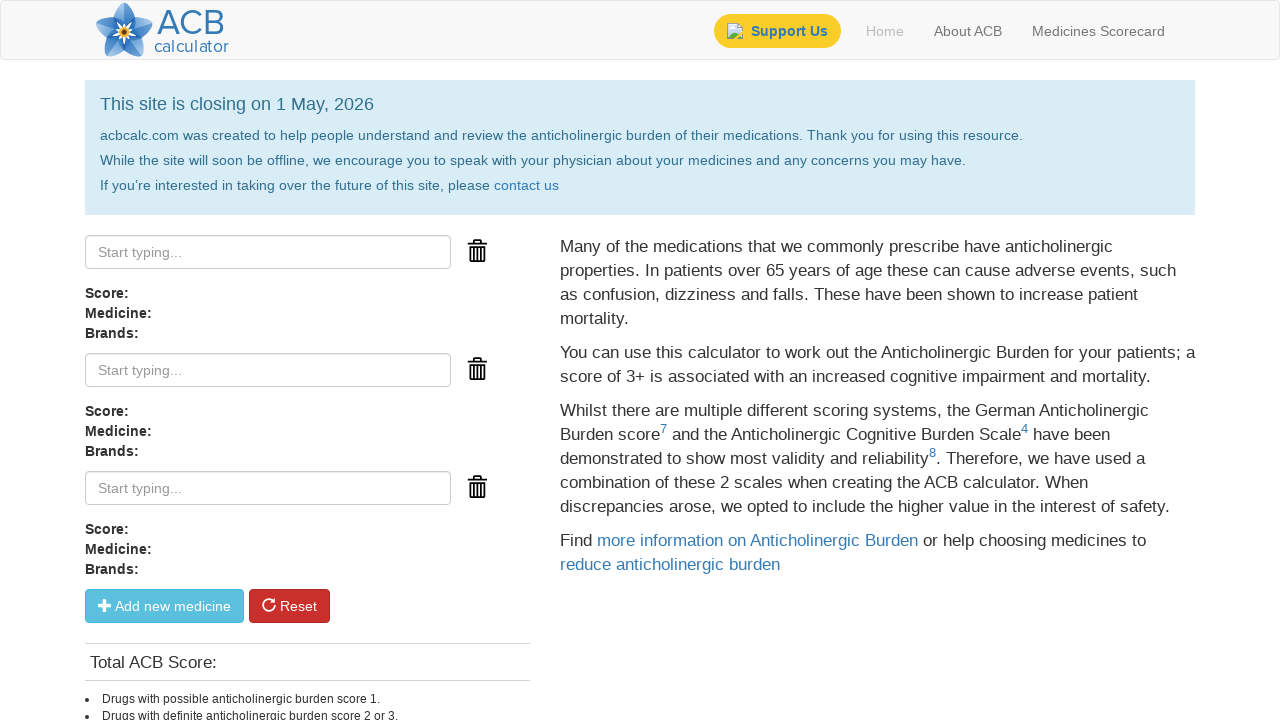

Medication search textbox ready after reset
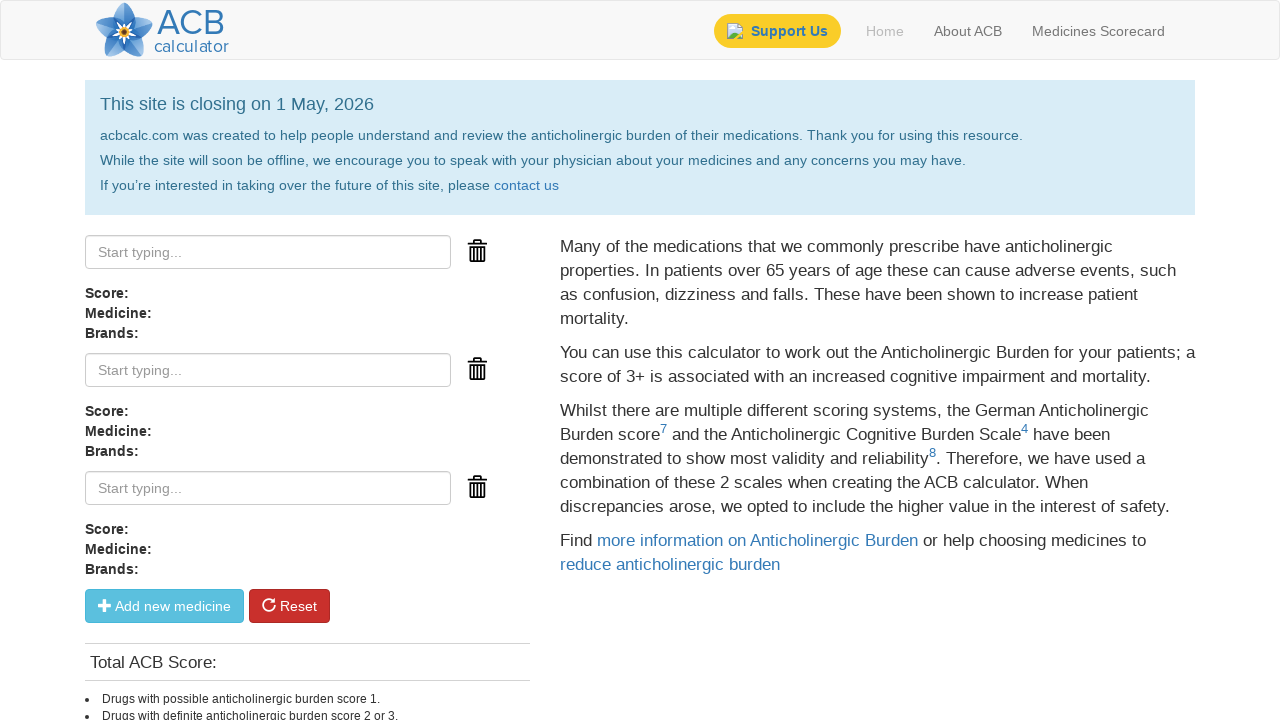

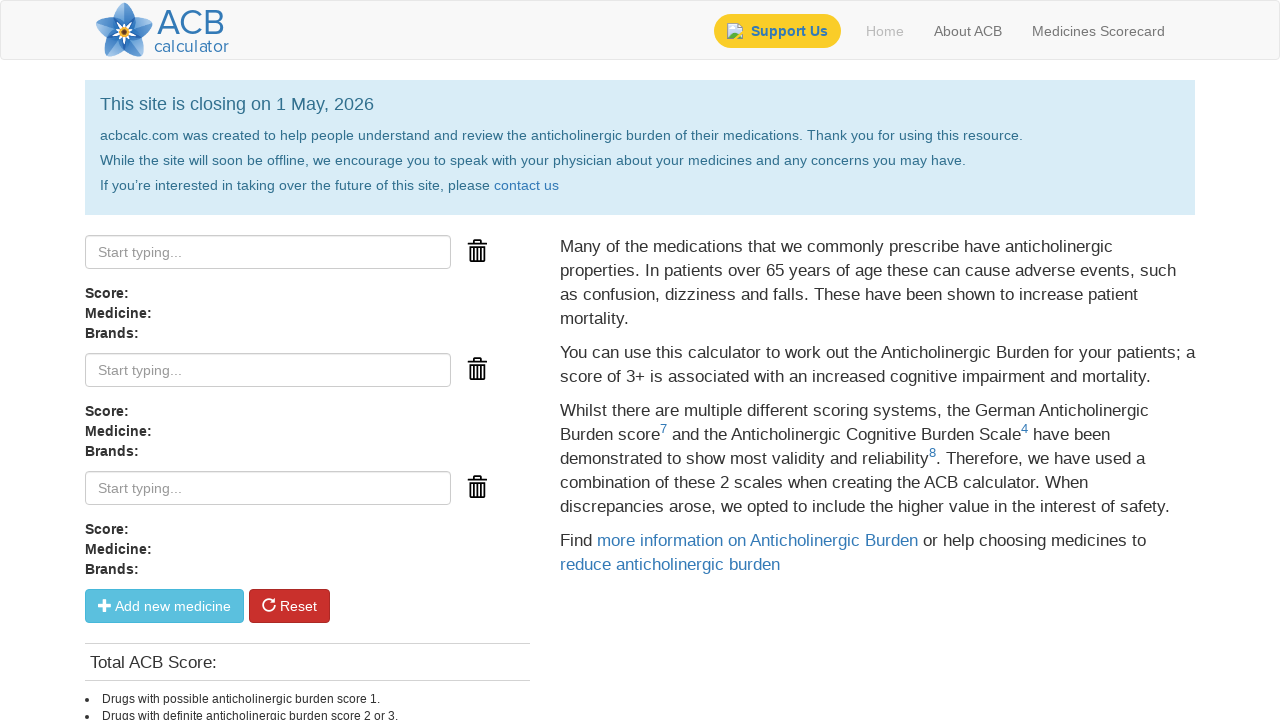